Tests JavaScript alert box interaction by switching to an iframe, clicking a button to trigger an alert, and accepting it

Starting URL: https://www.w3schools.com/js/tryit.asp?filename=tryjs_alert

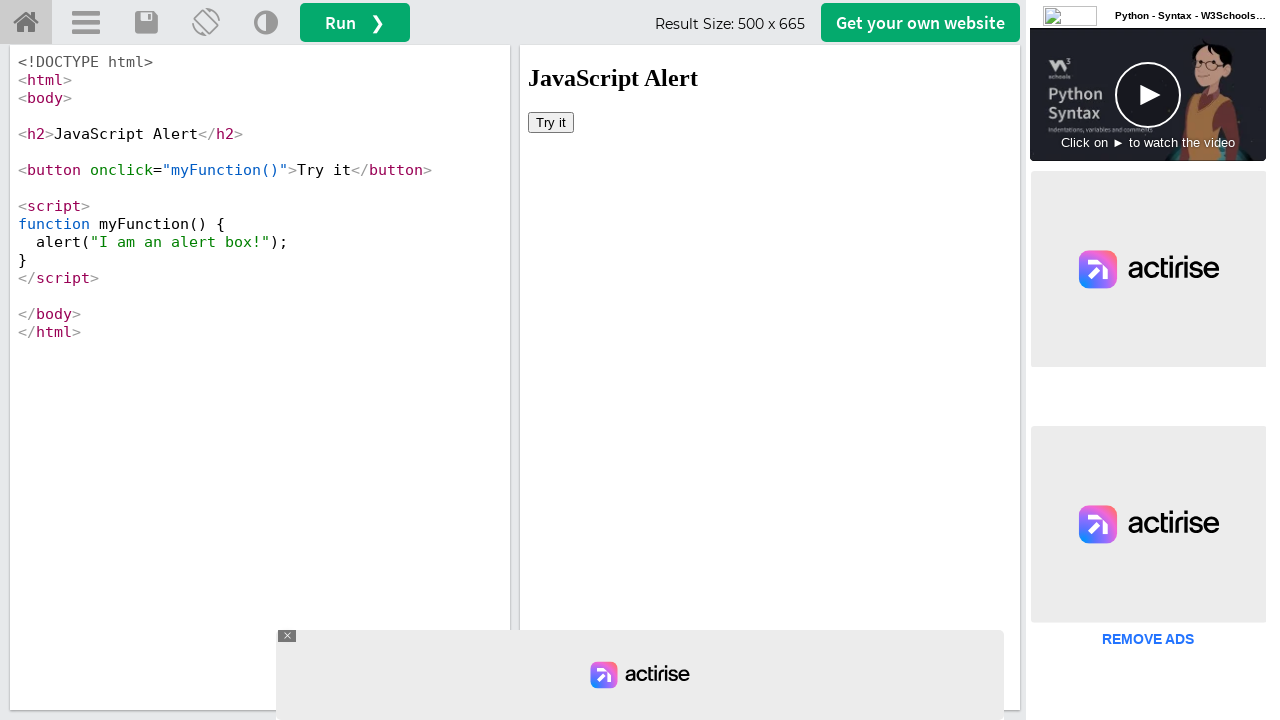

Located iframe with id 'iframeResult'
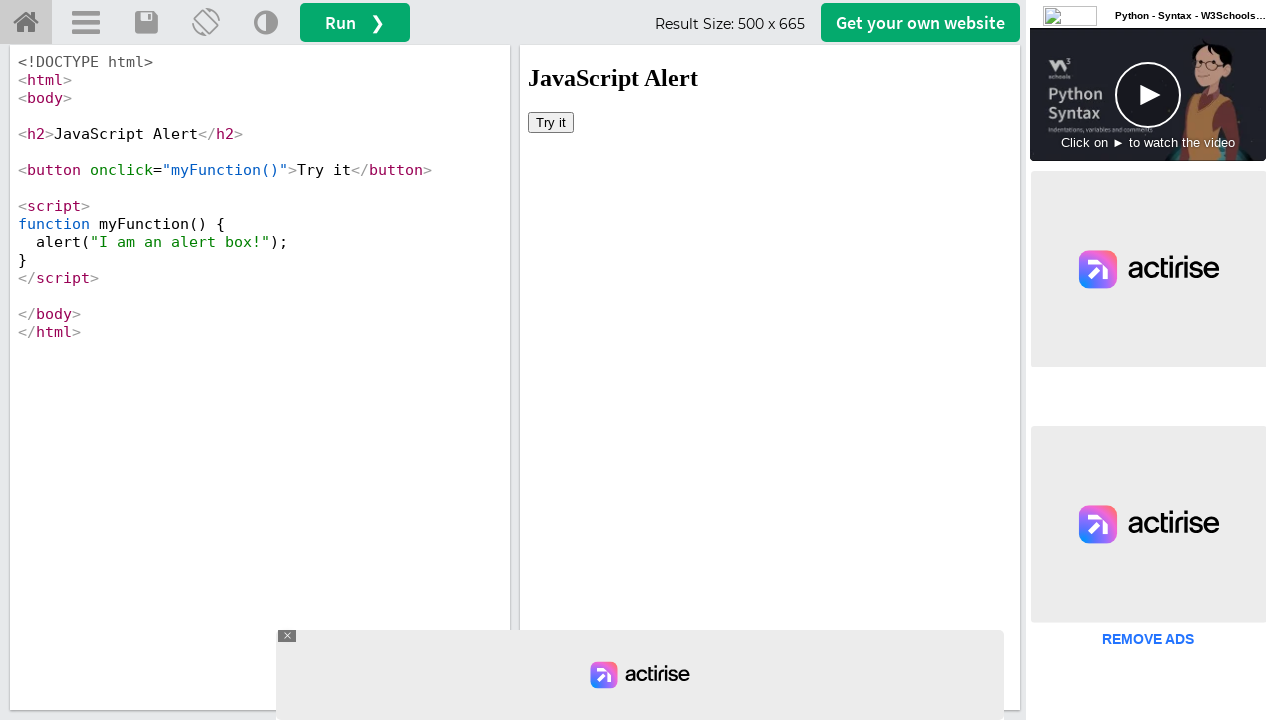

Clicked button in iframe to trigger alert at (551, 122) on iframe[id='iframeResult'] >> internal:control=enter-frame >> body > button
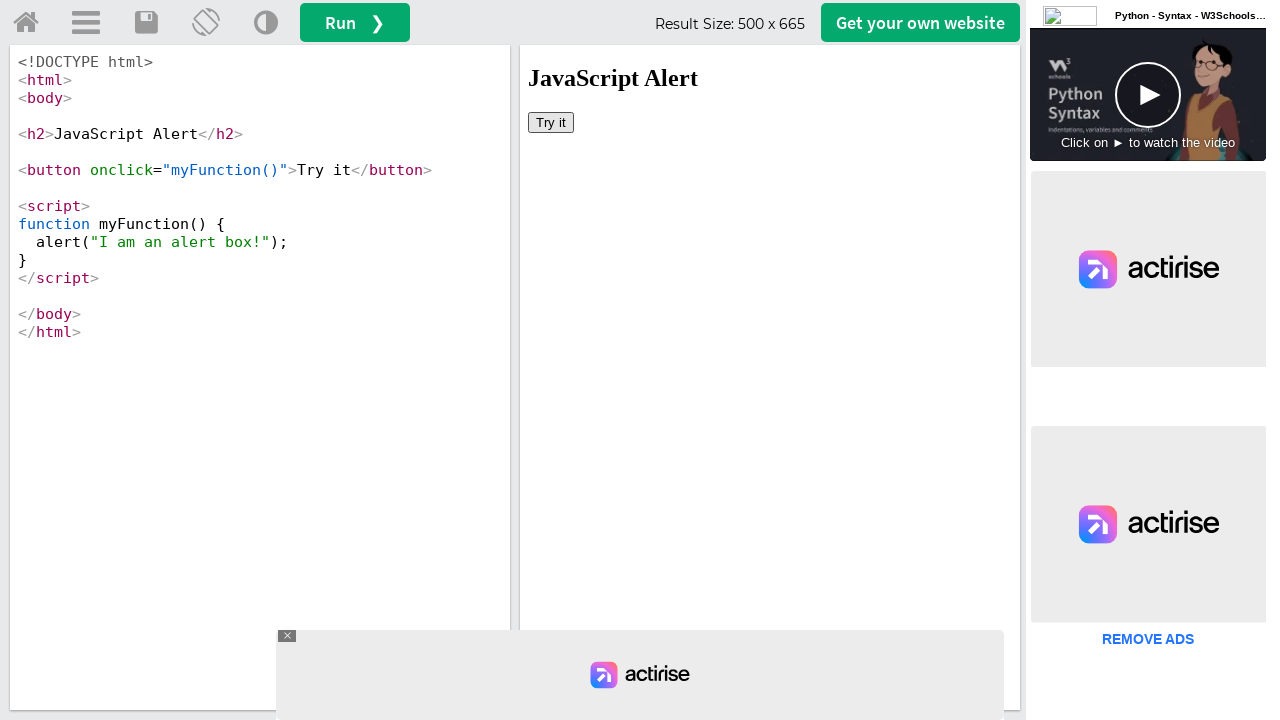

Set up dialog handler to accept alerts
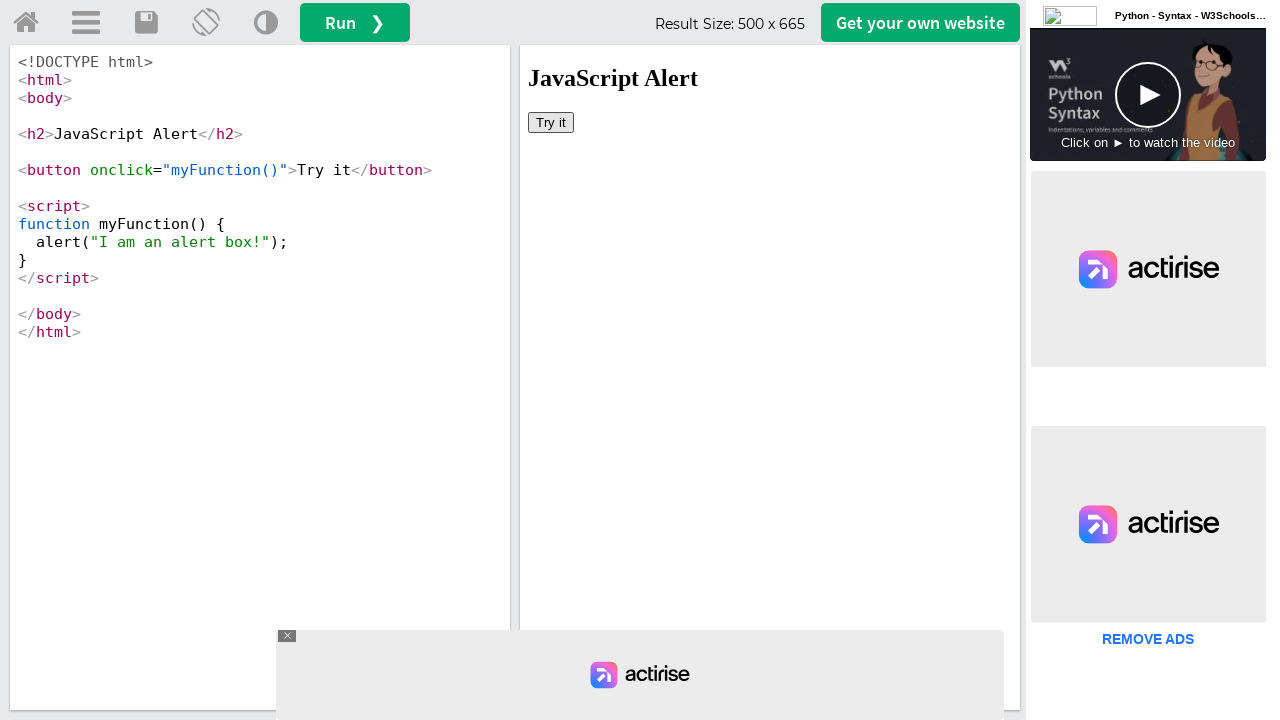

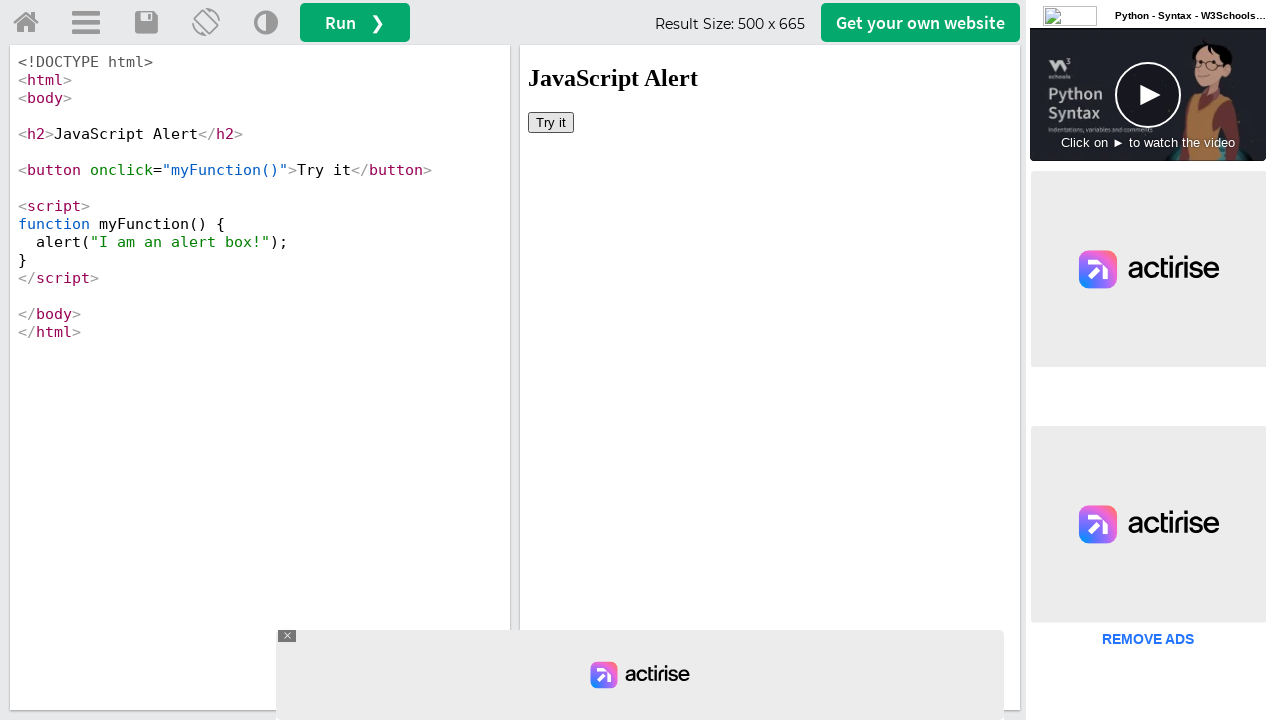